Navigates to Sauce Demo site and fills in username and password fields on the login form

Starting URL: https://www.saucedemo.com/

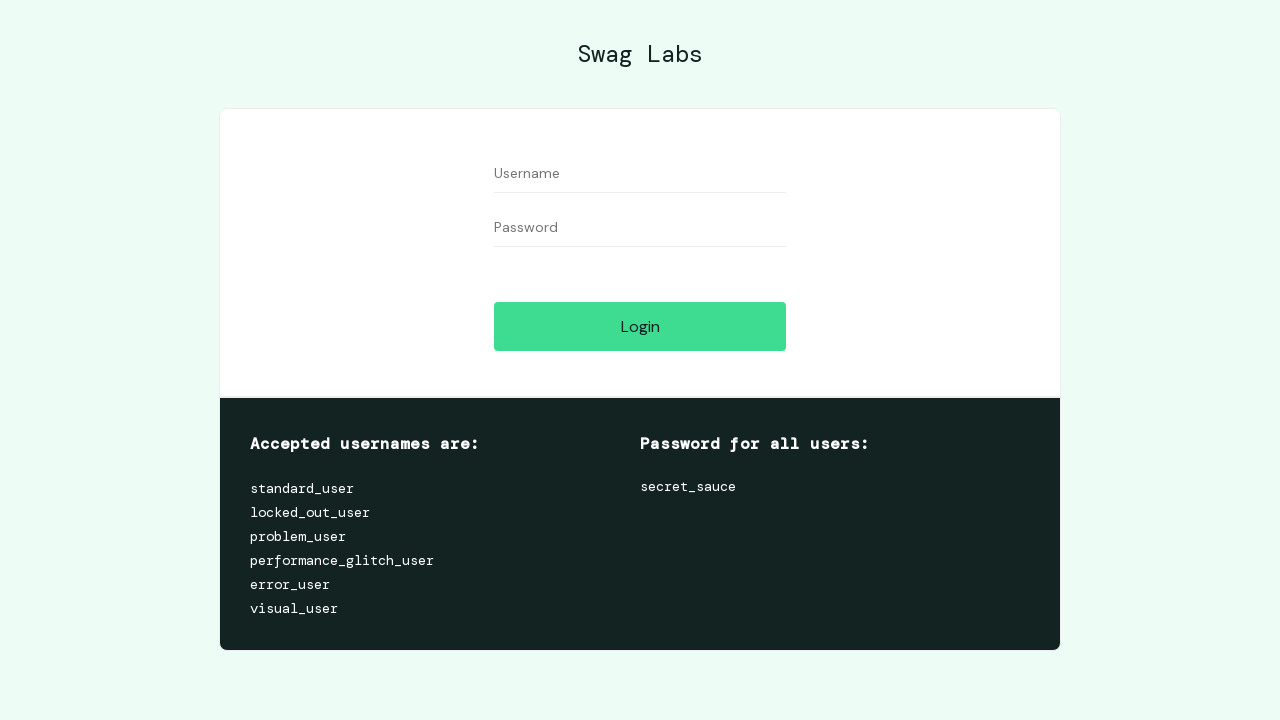

Filled username field with 'testuser456@example.com' on #user-name
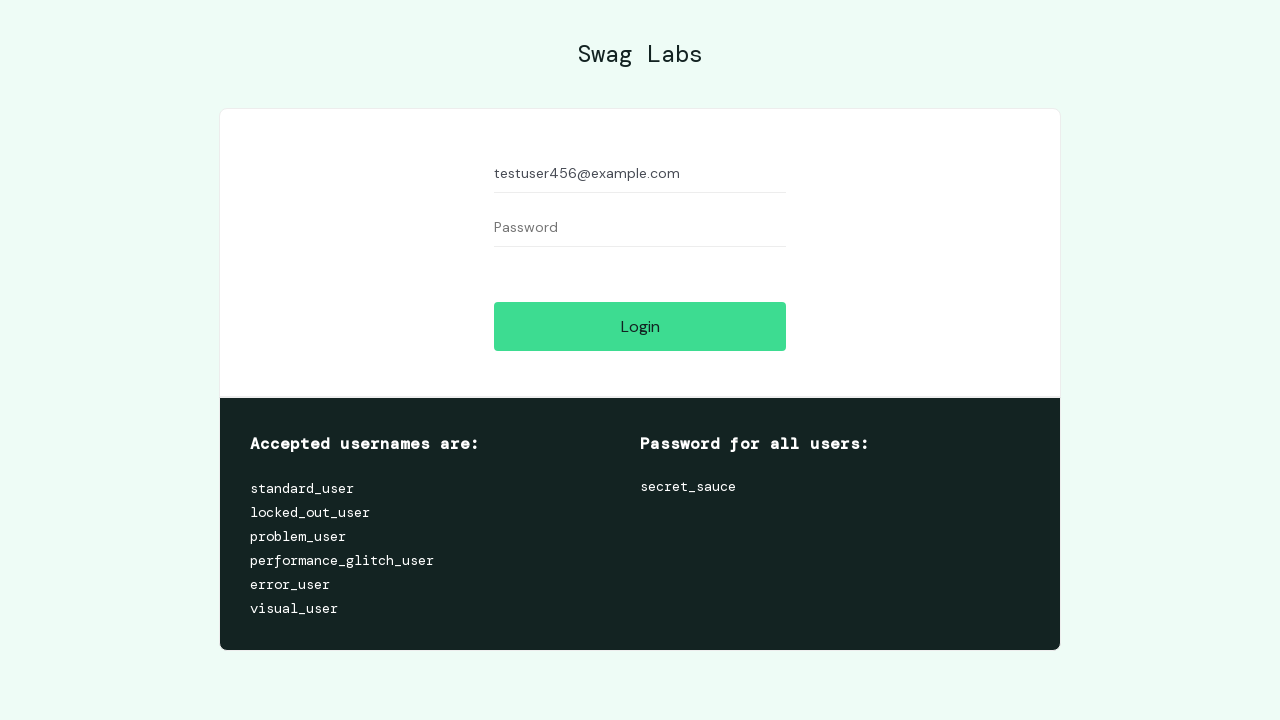

Filled password field with 'TestPass789!' on input[name='password']
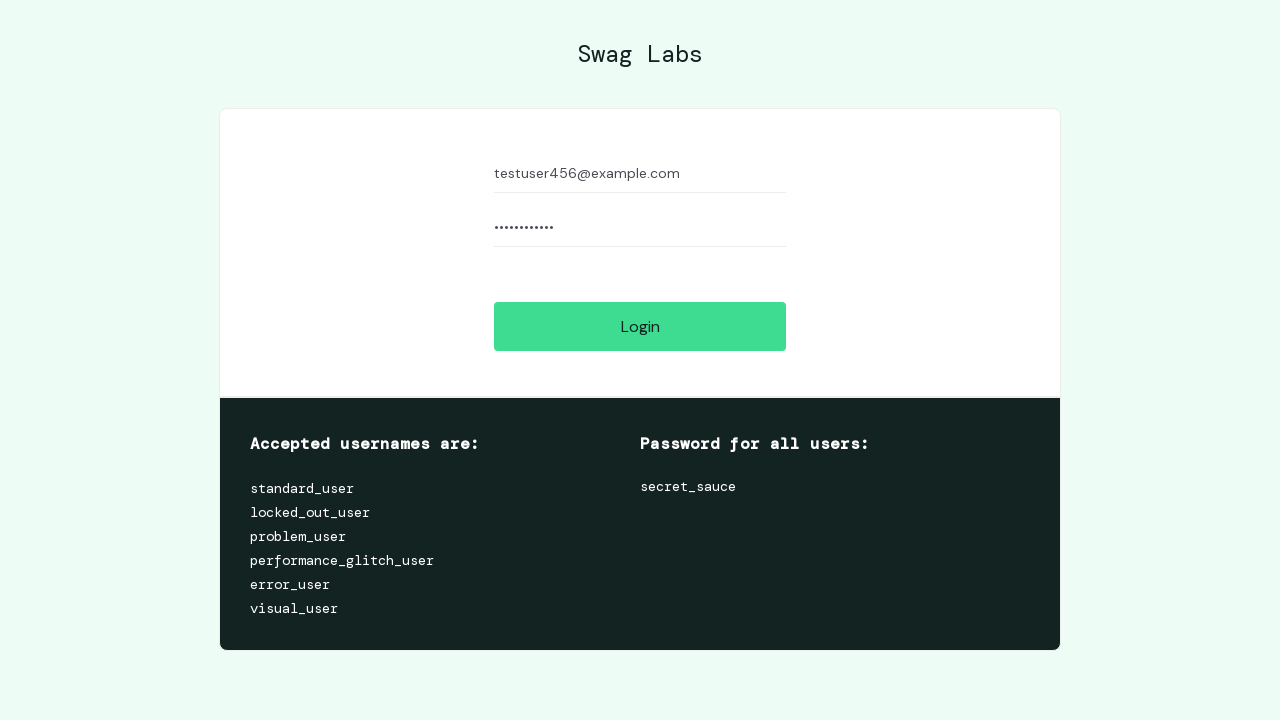

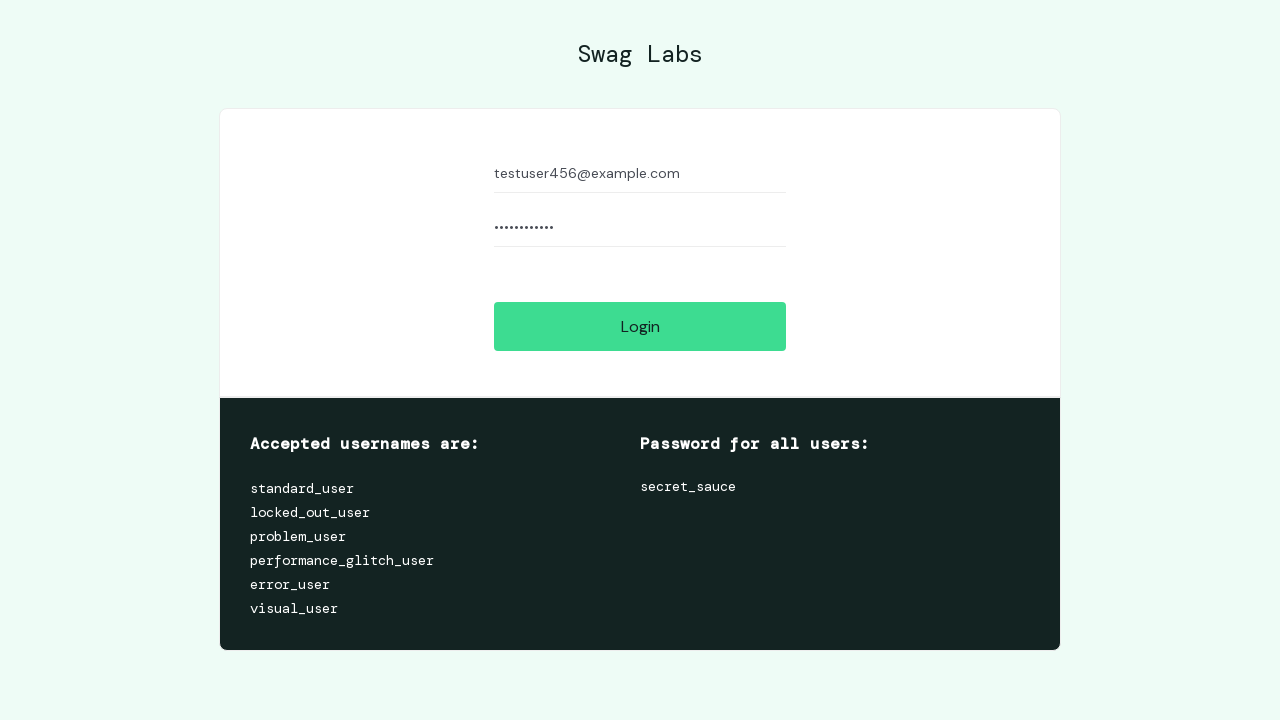